Tests drag and drop functionality by dragging a draggable element onto a droppable target element on the jQuery UI demo page

Starting URL: https://jqueryui.com/resources/demos/droppable/default.html

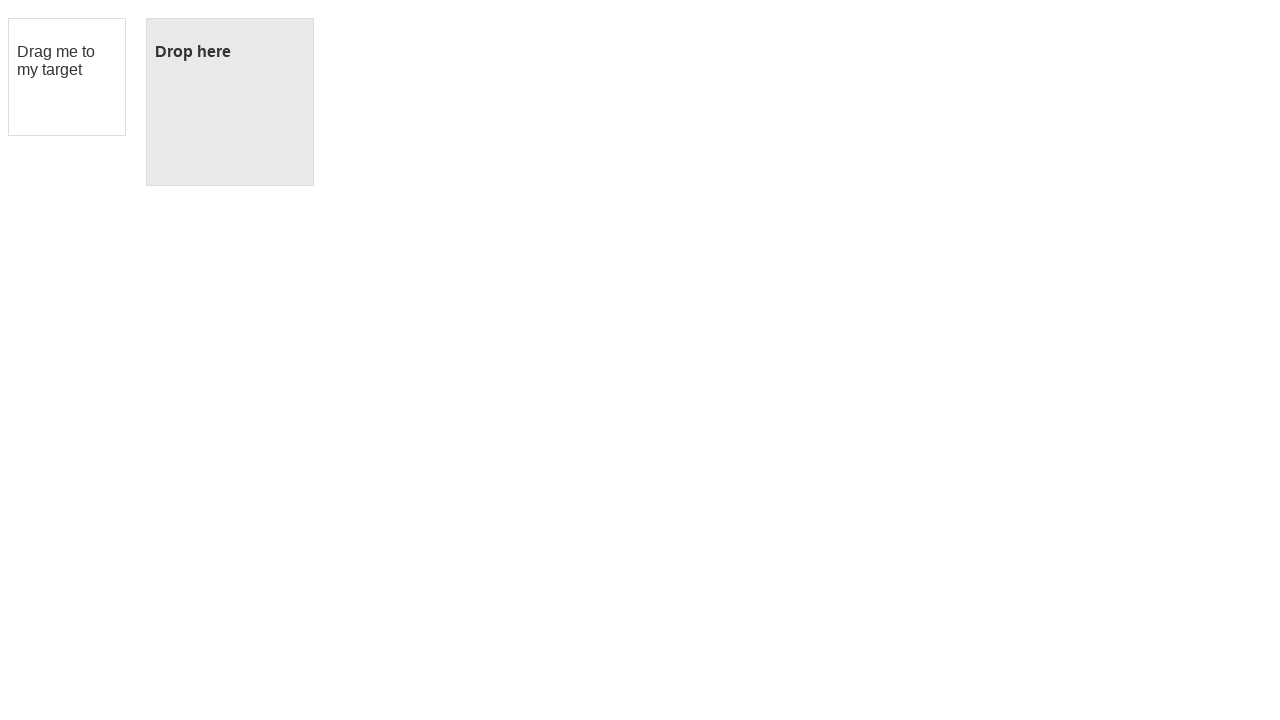

Navigated to jQuery UI droppable demo page
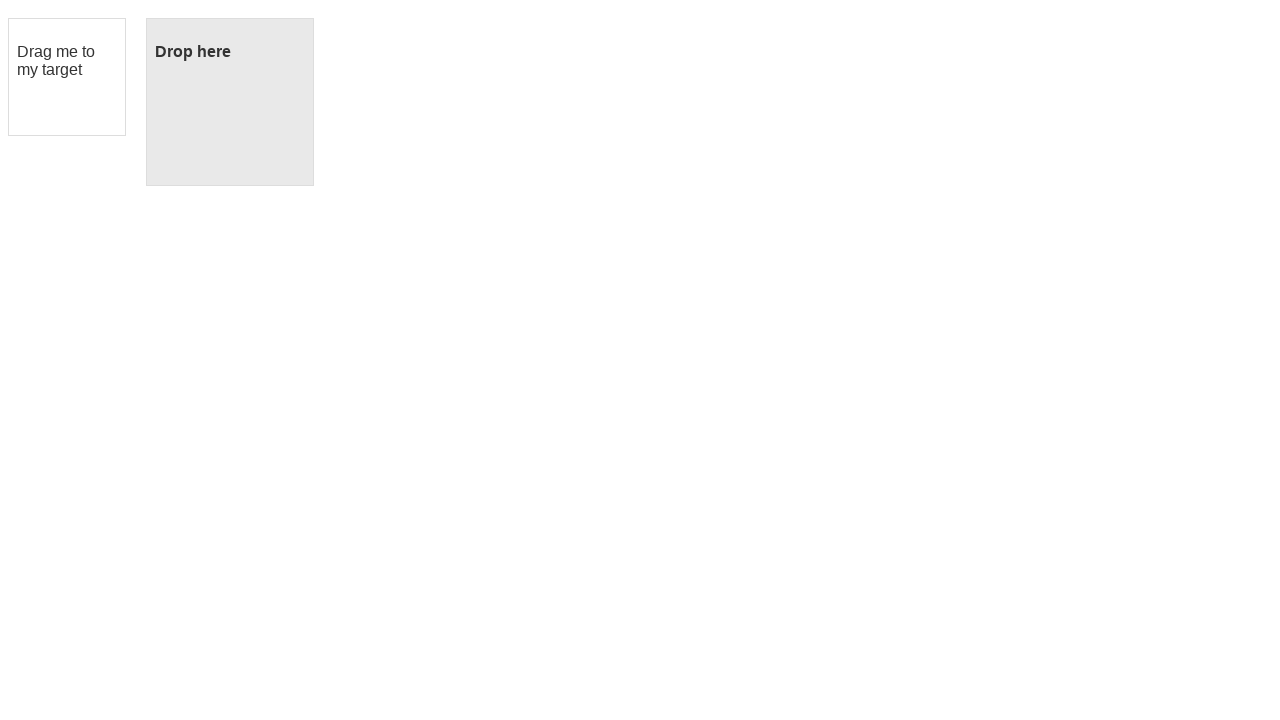

Located draggable element
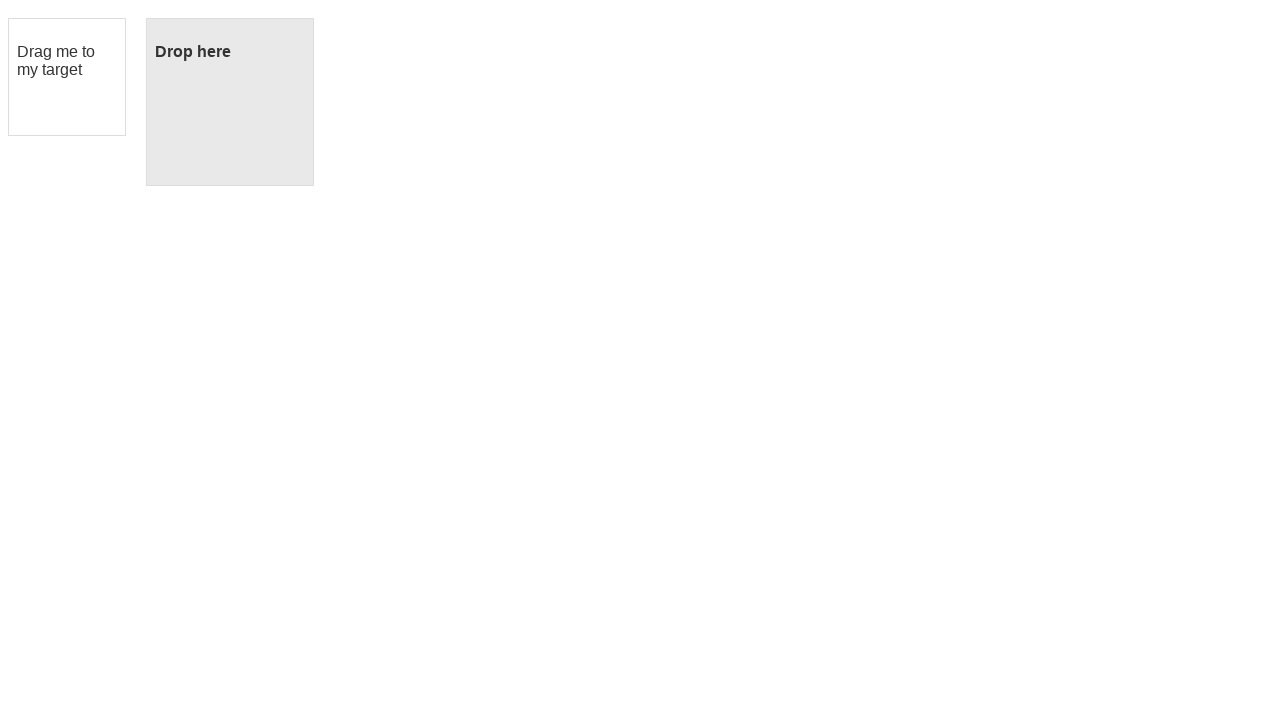

Located droppable target element
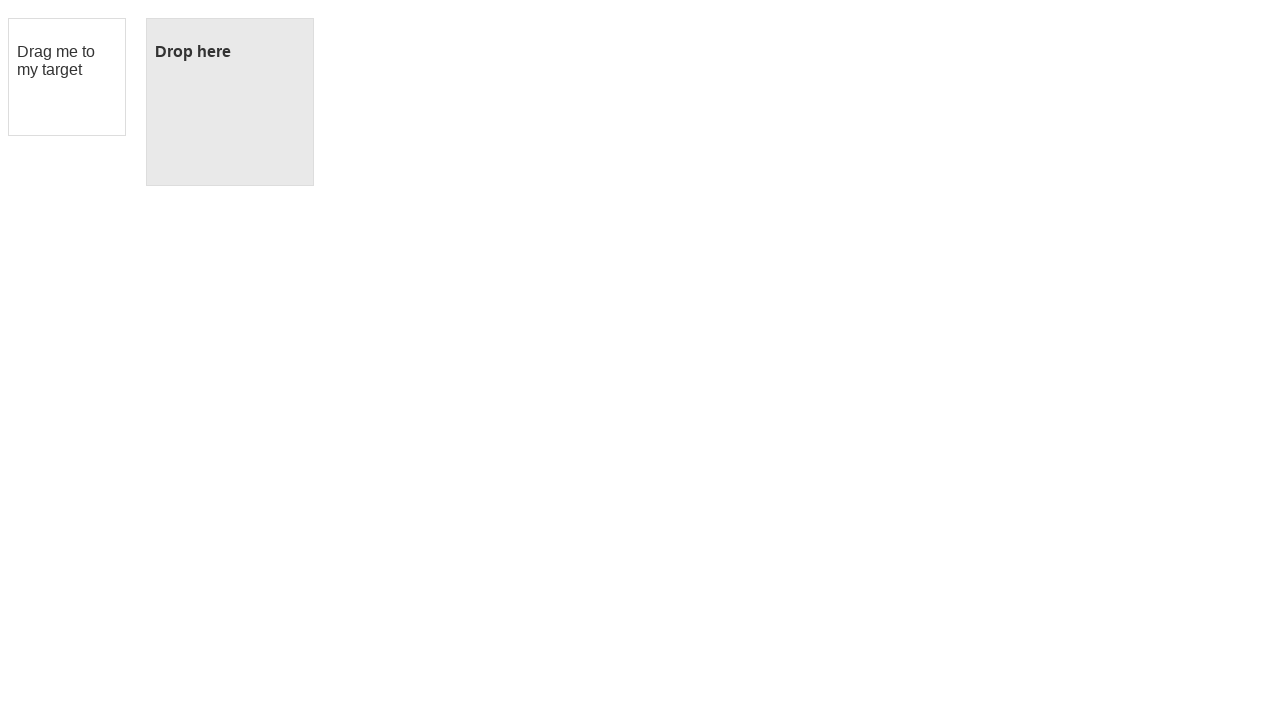

Dragged draggable element onto droppable target at (230, 102)
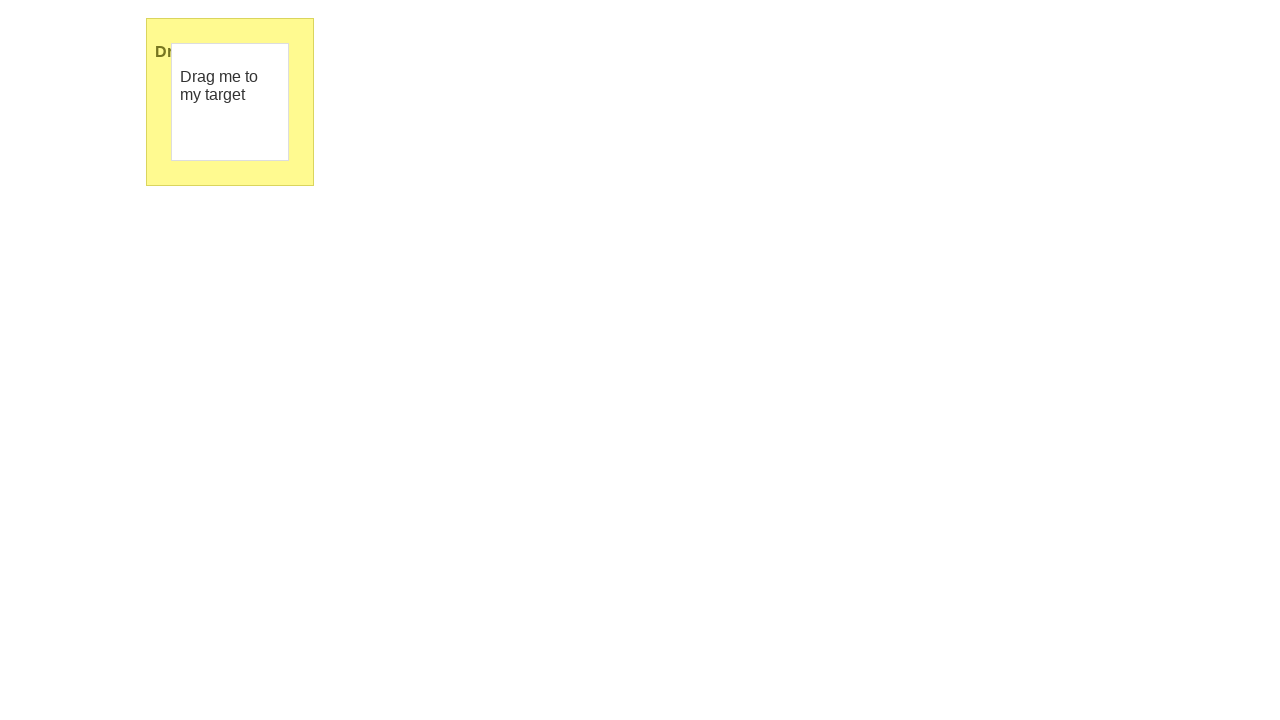

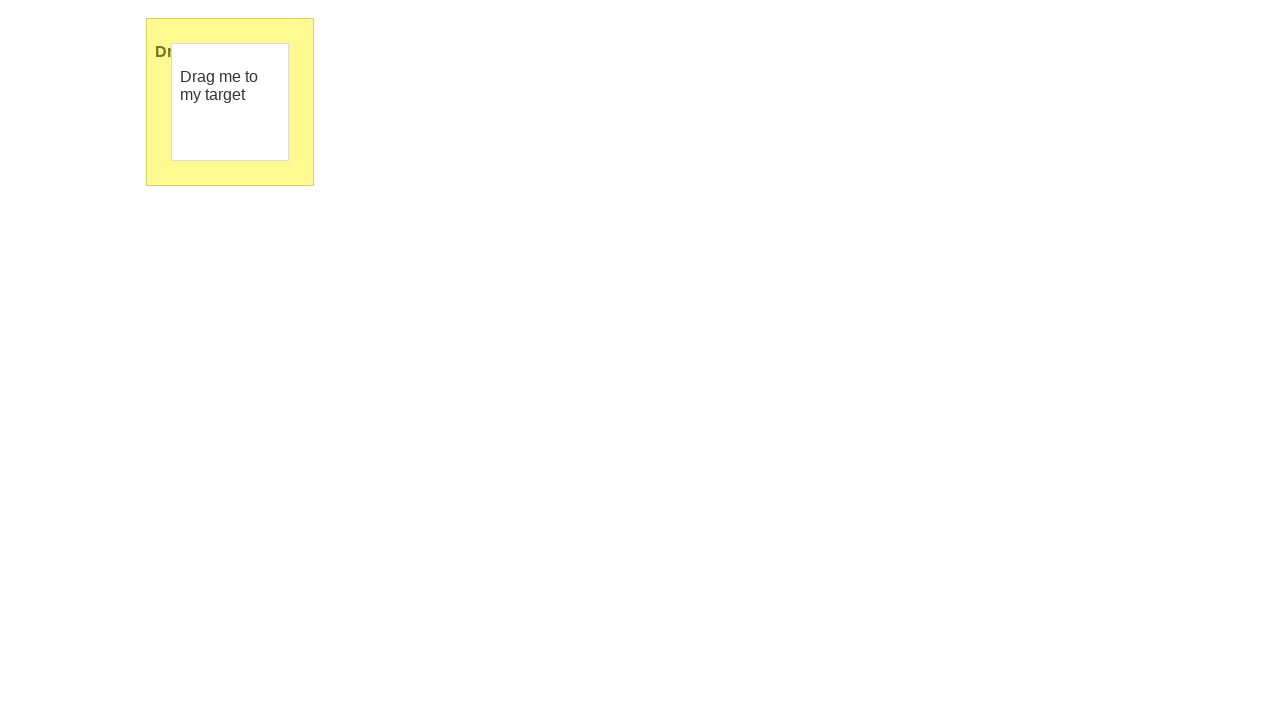